Navigates to Mercury Travels website, finds all visible links on the page, clicks the first few links to verify navigation works, and navigates back after each click.

Starting URL: https://www.mercurytravels.co.in/

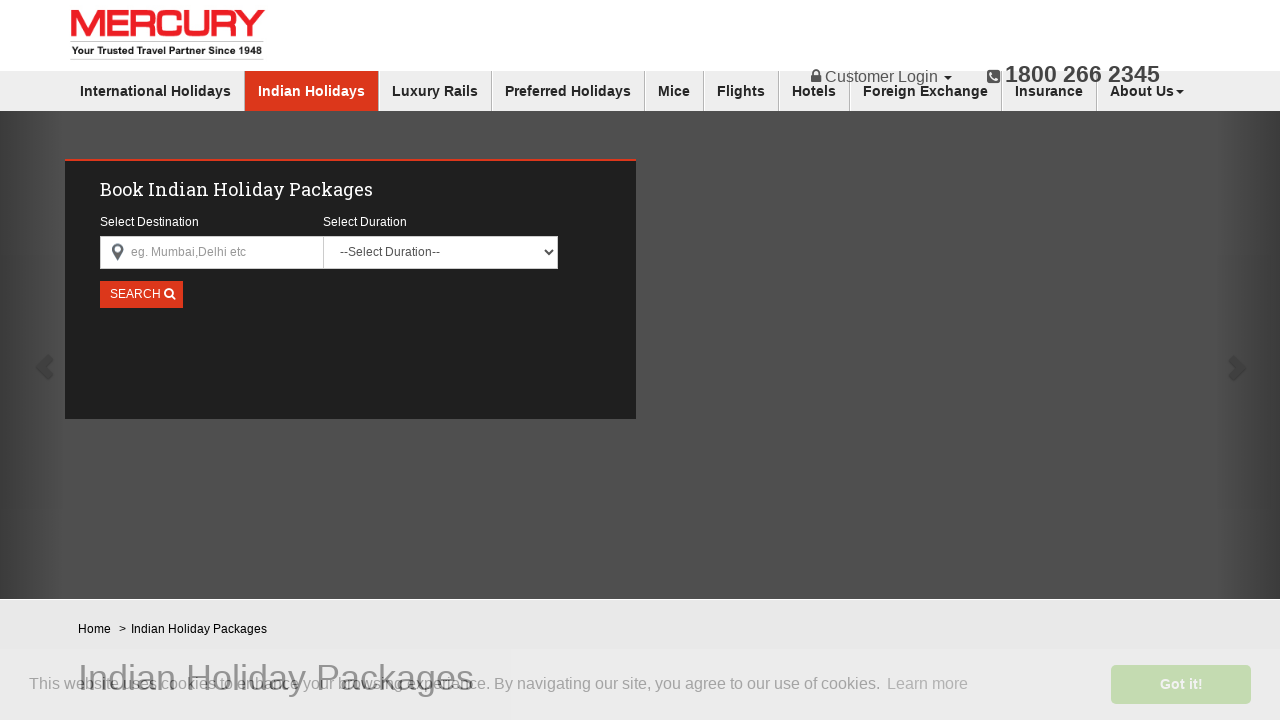

Waited for page to load (domcontentloaded state)
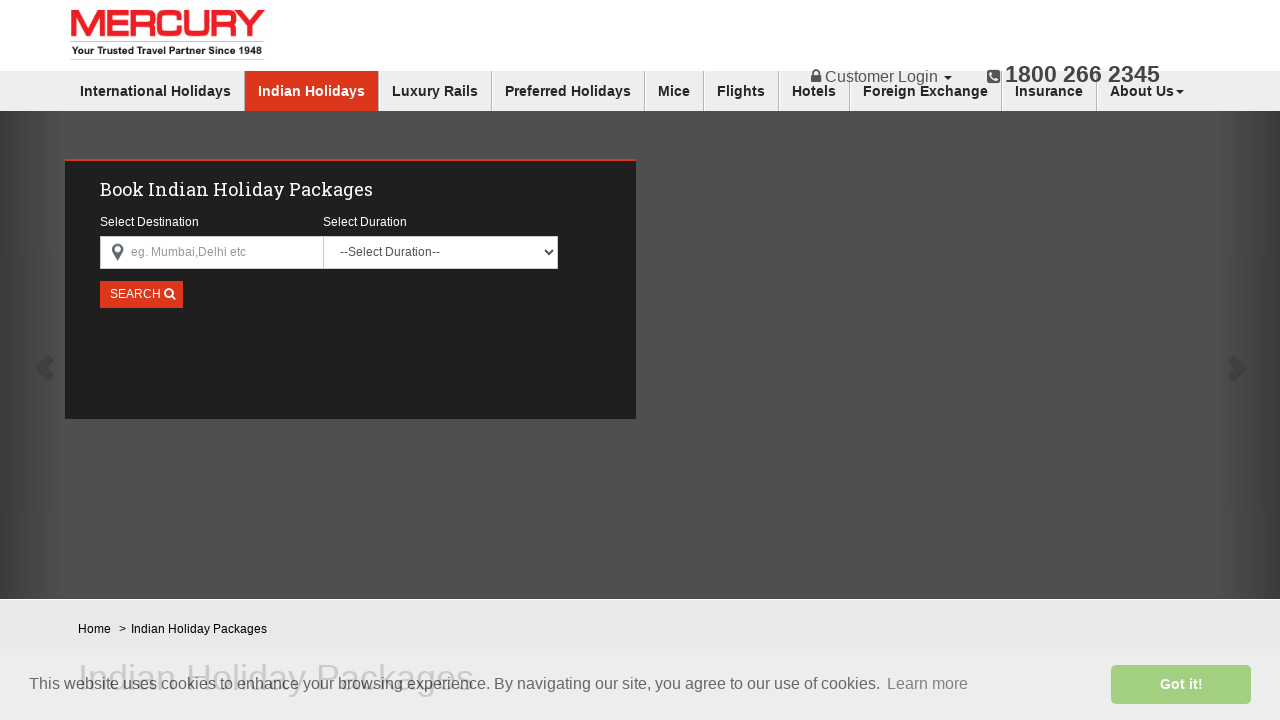

Retrieved all links on the Mercury Travels homepage
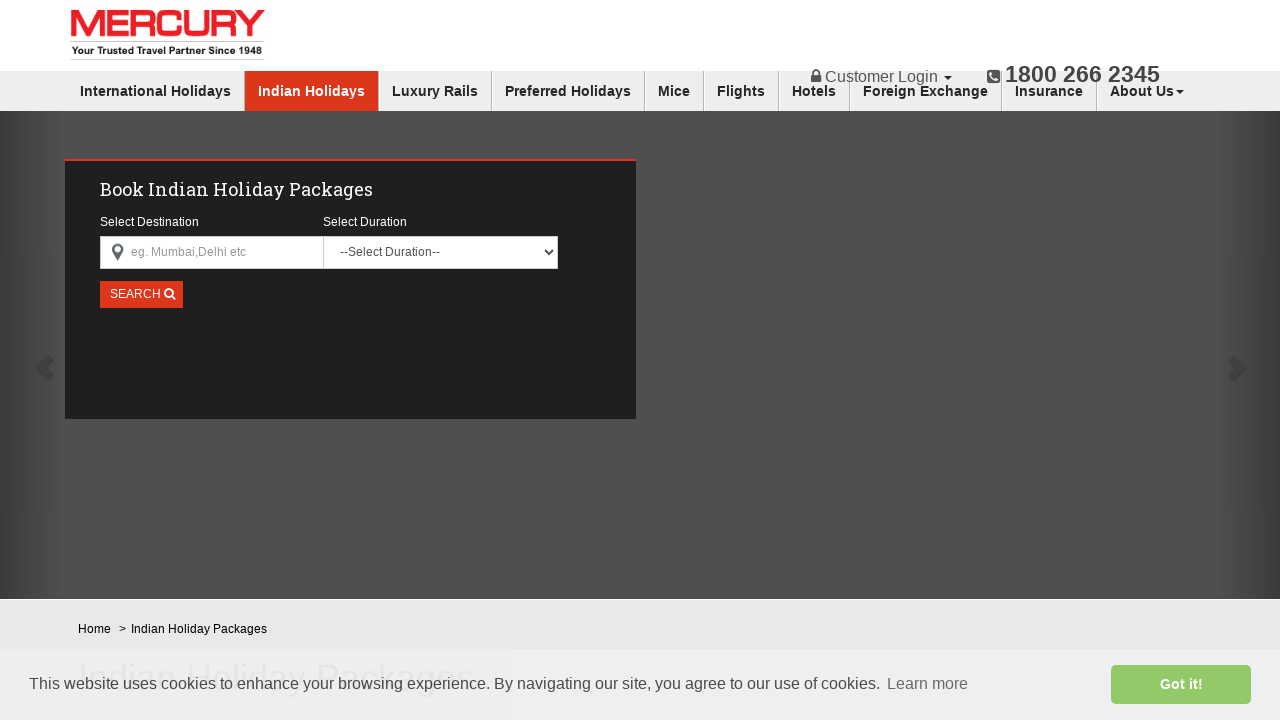

Clicked on link 'Learn more' at (927, 684) on a >> nth=0
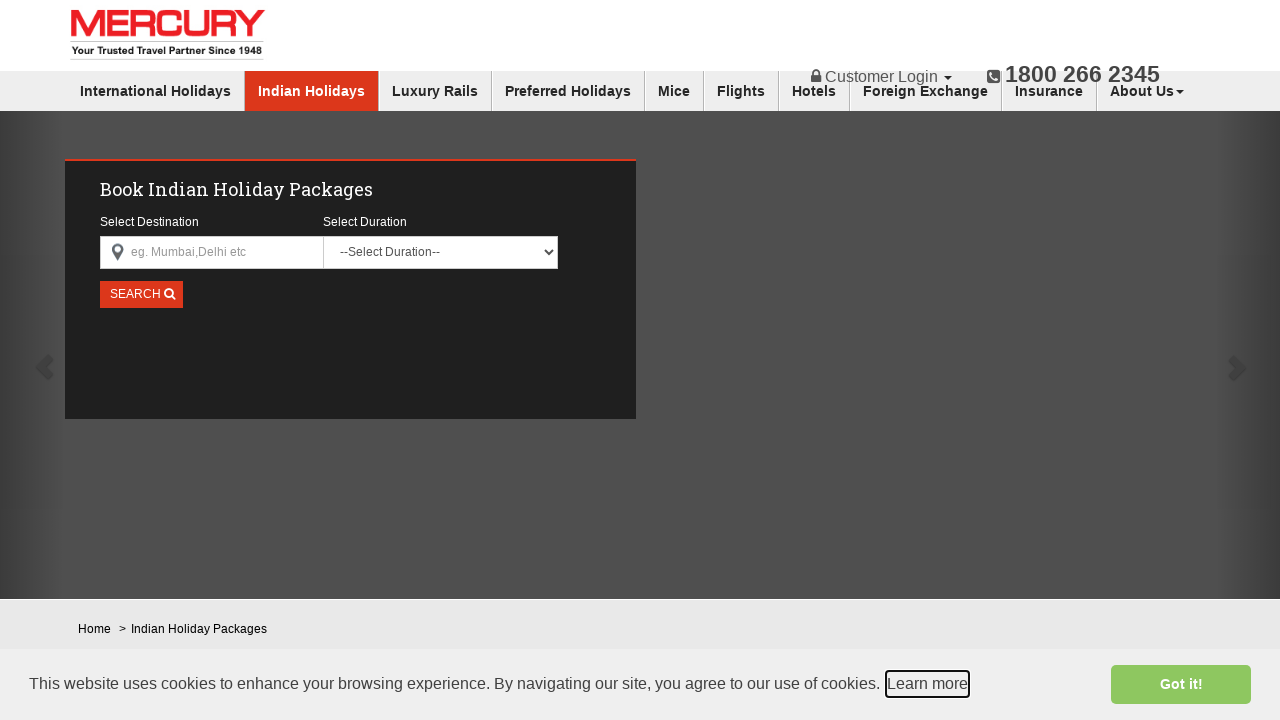

Waited for page to load after clicking link
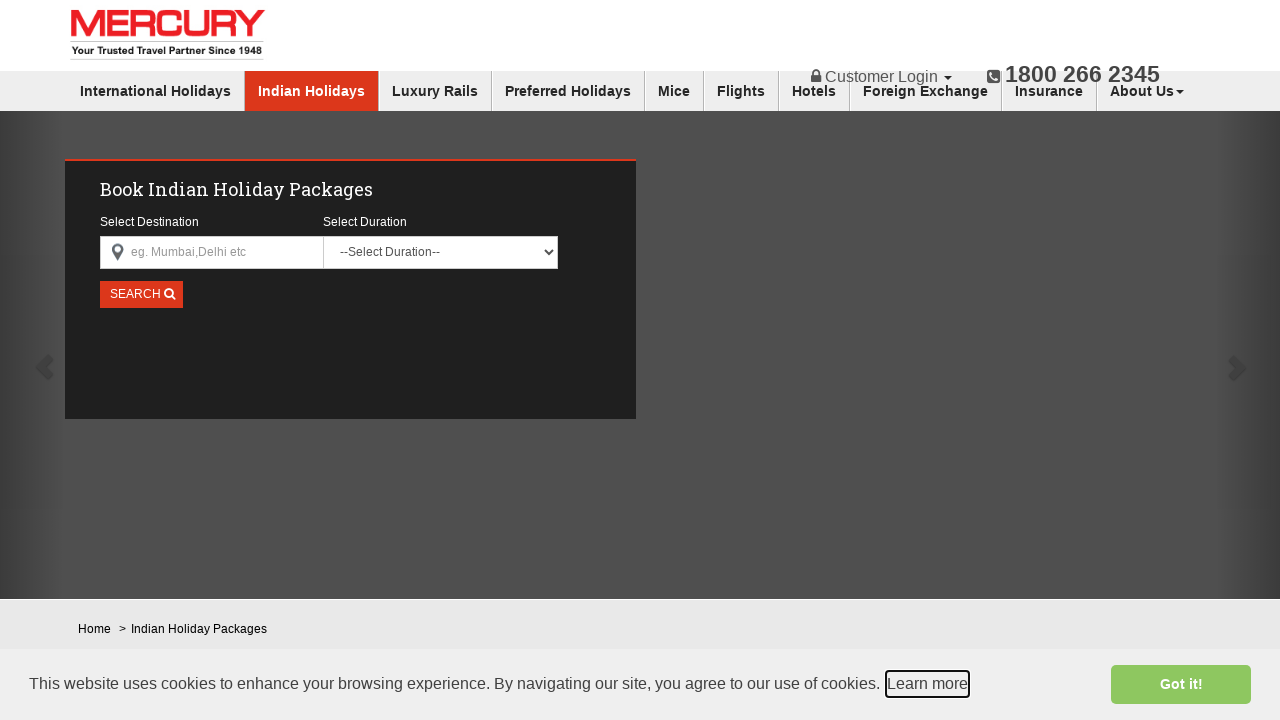

Navigated back to Mercury Travels homepage
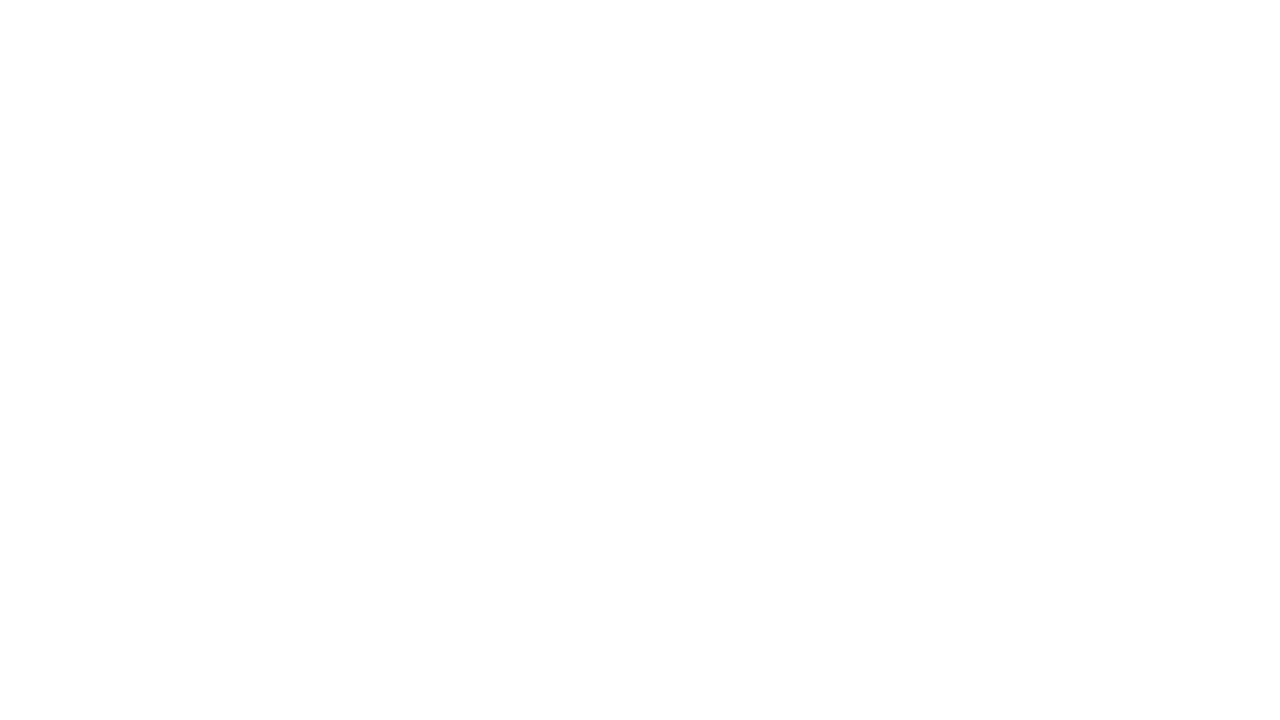

Waited for homepage to reload after going back
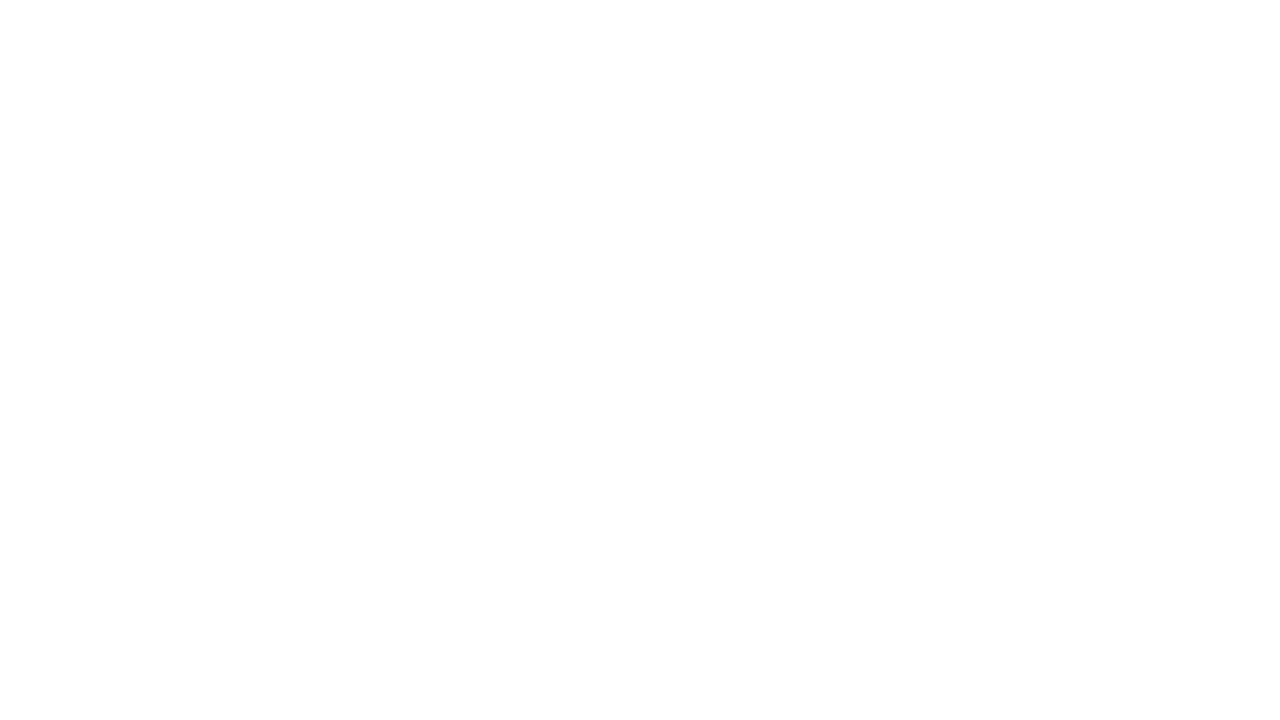

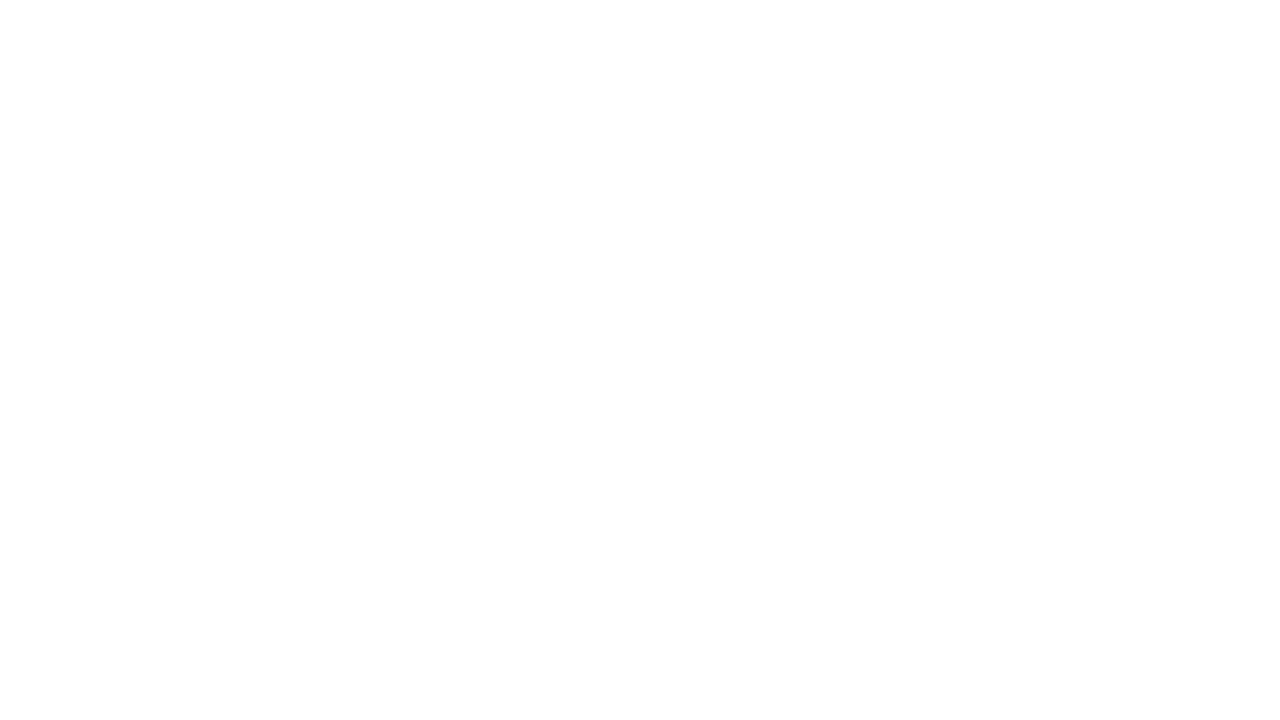